Tests checkbox and radio button functionality by selecting checkboxes, verifying results, selecting a radio button, verifying its result, and returning to menu.

Starting URL: https://savkk.github.io/selenium-practice/

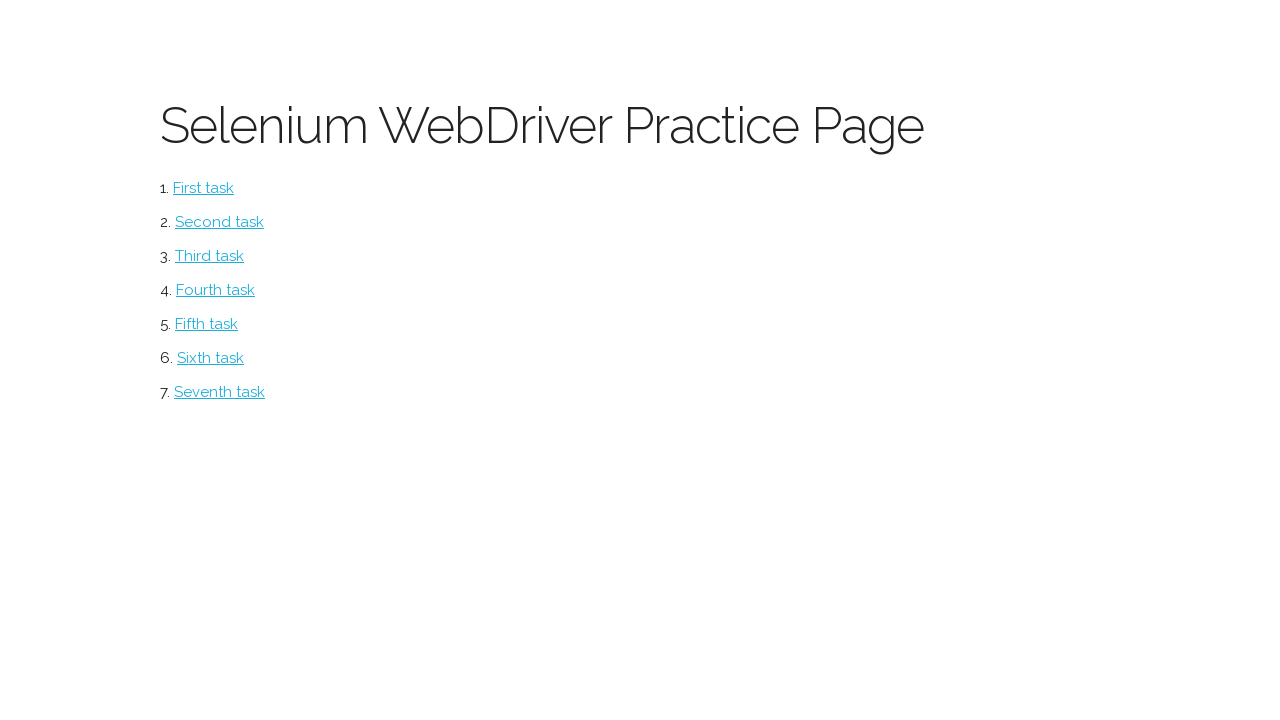

Clicked on the 'Checkboxes' menu item at (220, 222) on #checkbox
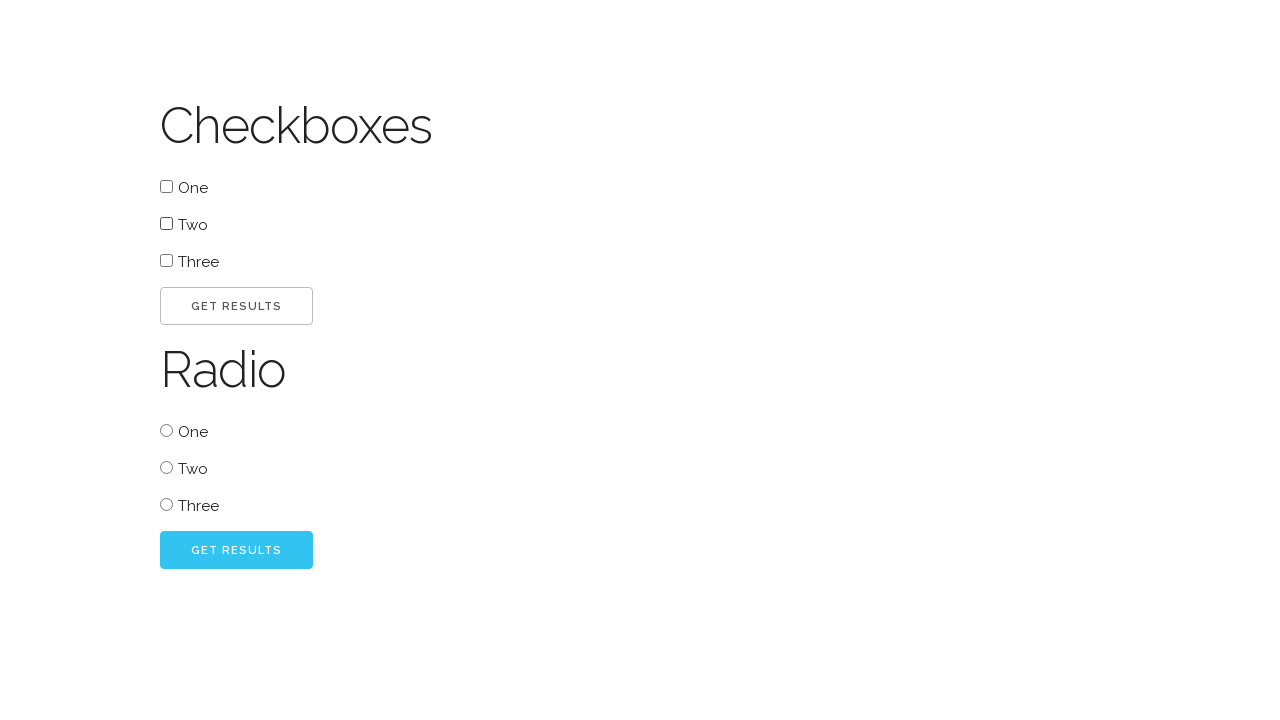

Selected first checkbox at (166, 186) on #one
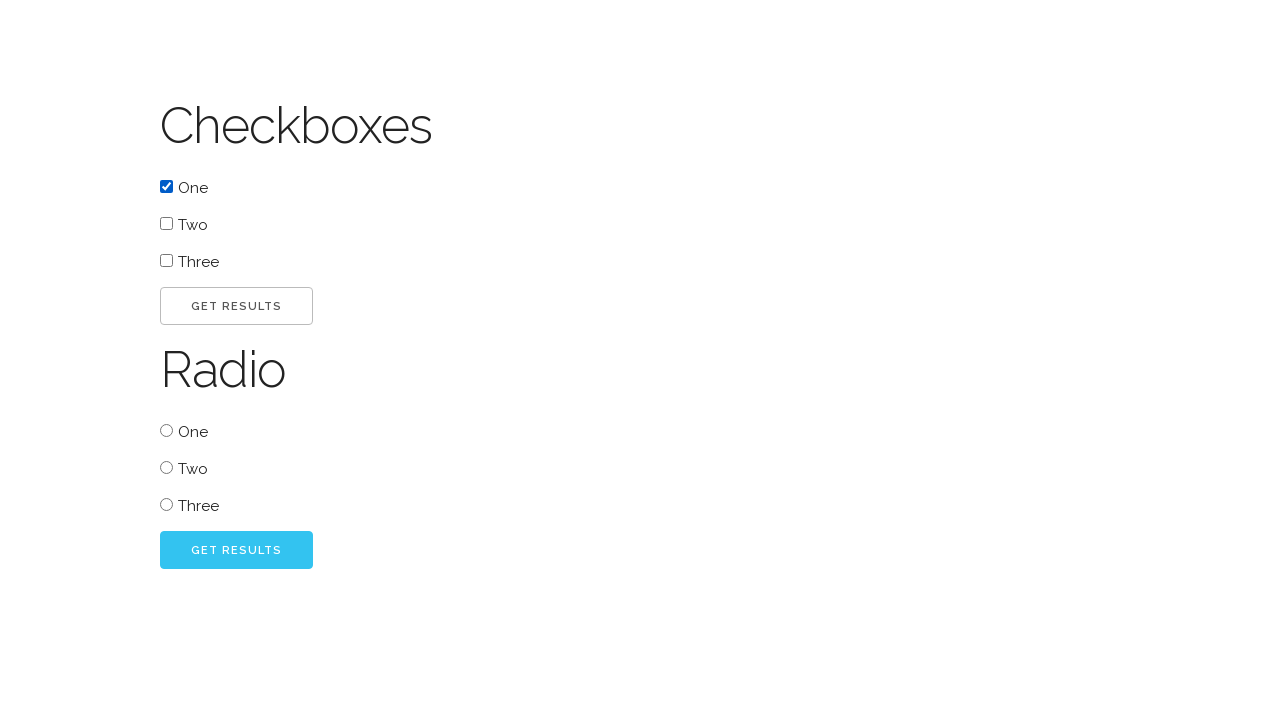

Selected third checkbox at (166, 260) on #three
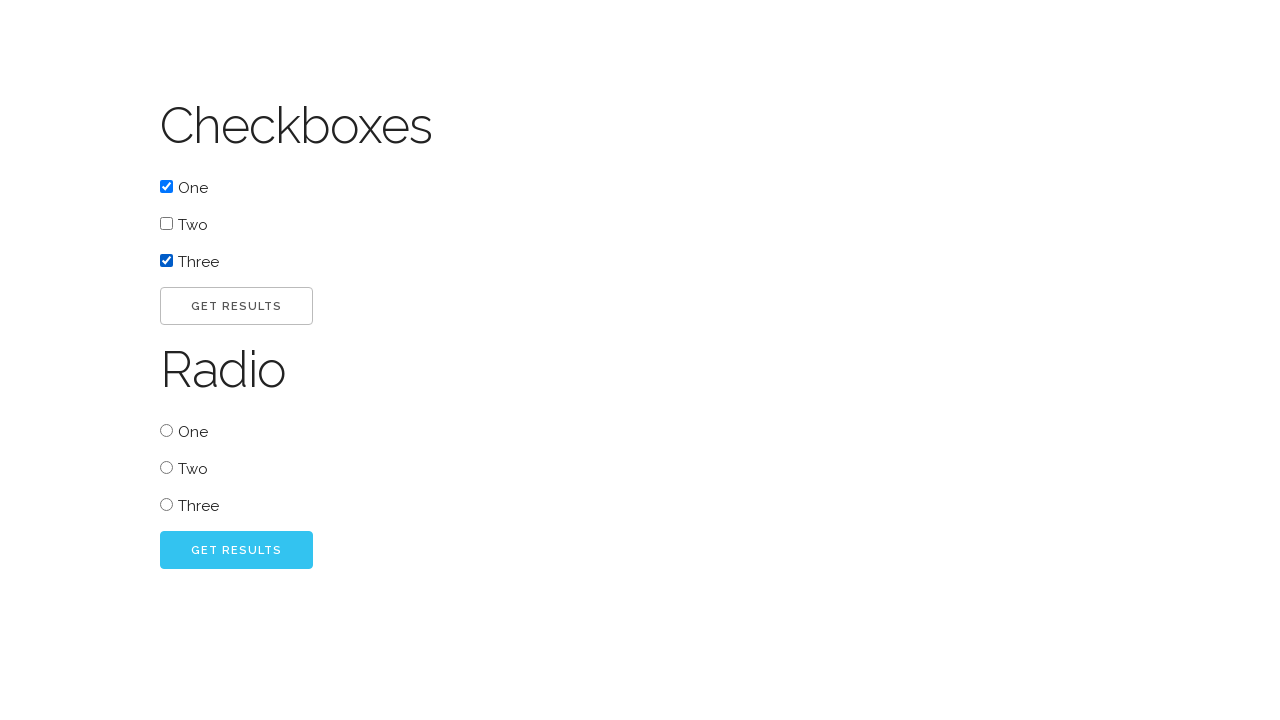

Clicked 'GET RESULTS' button for checkboxes at (236, 306) on #go
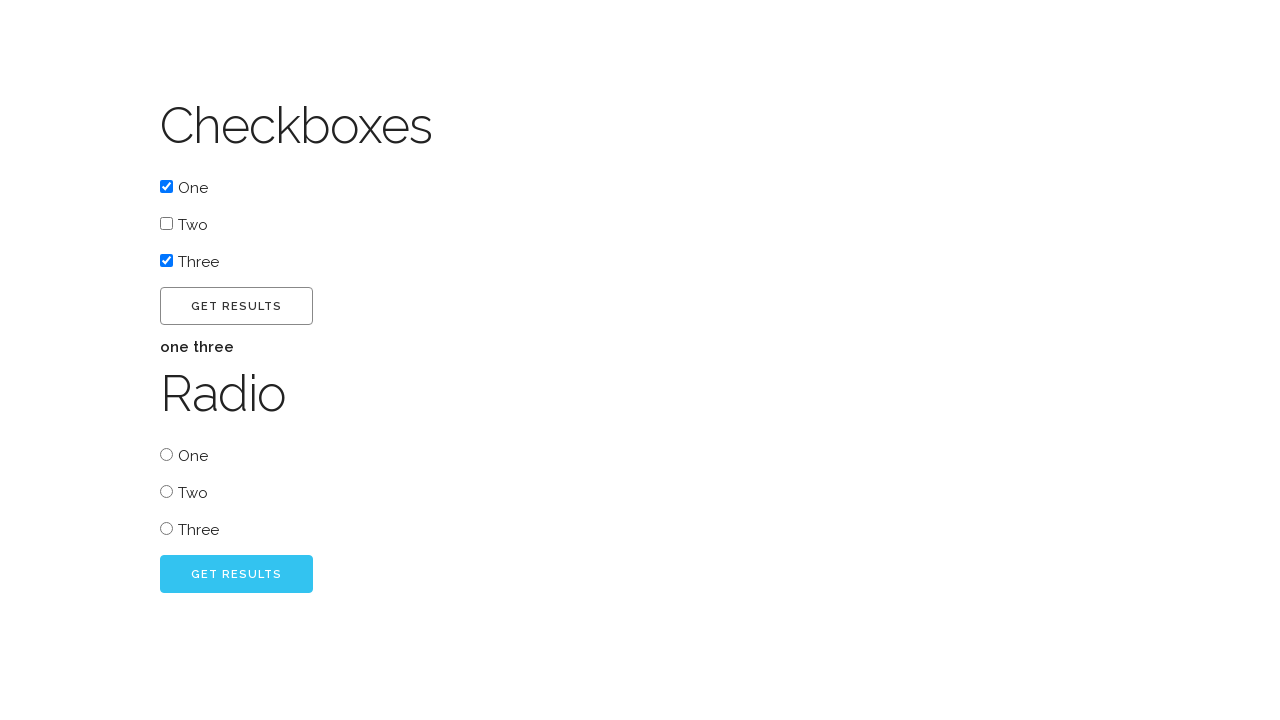

Checkbox results appeared
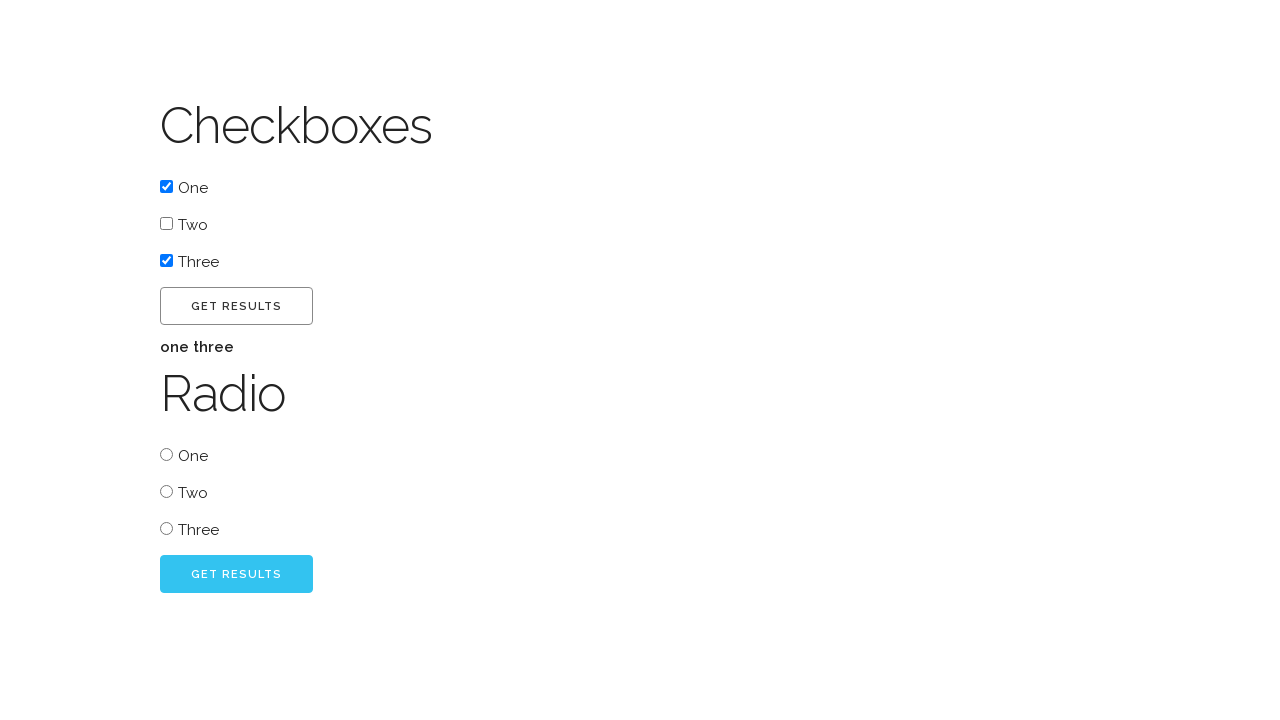

Selected third radio button option at (166, 528) on #radio_three
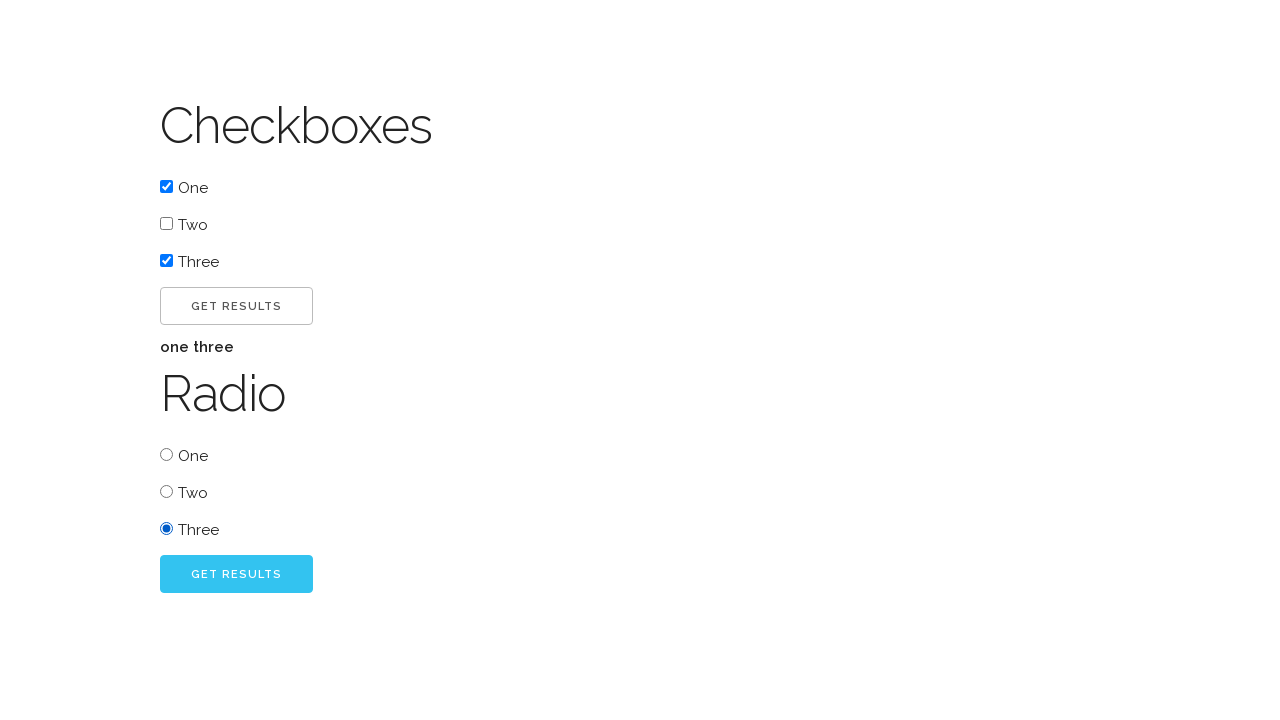

Clicked 'GET RESULTS' button for radio buttons at (236, 574) on #radio_go
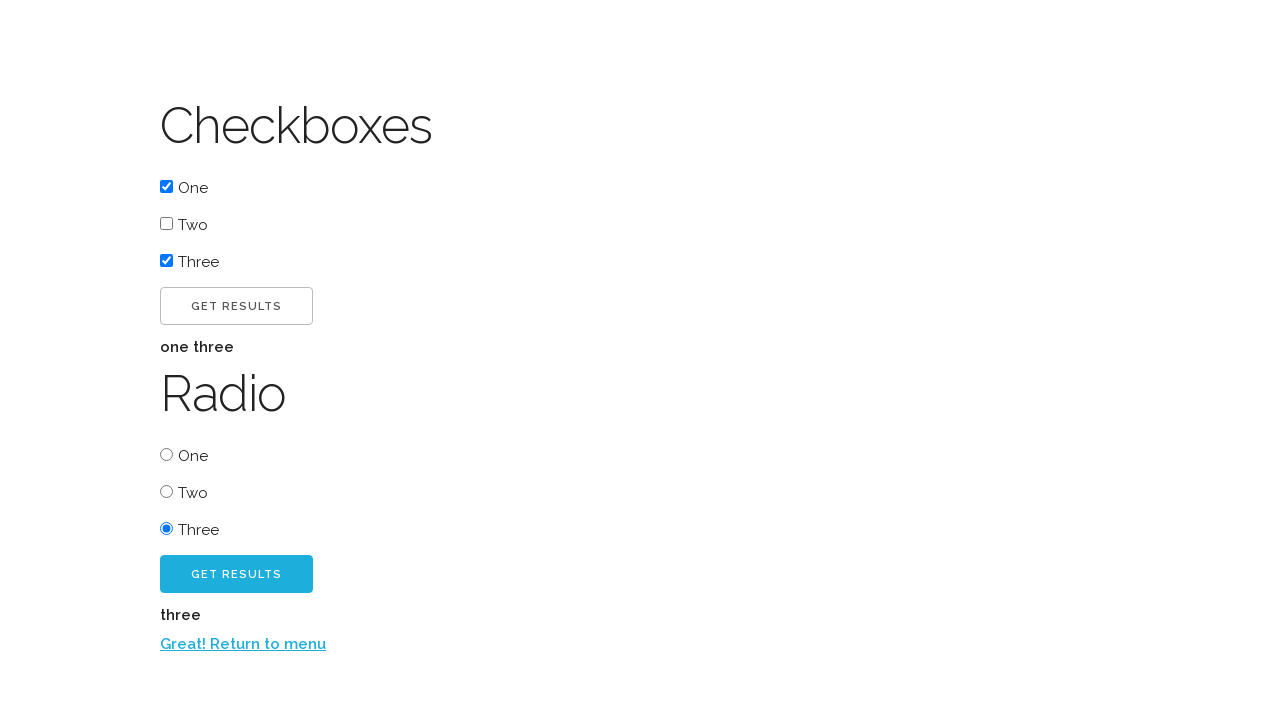

Radio button result appeared
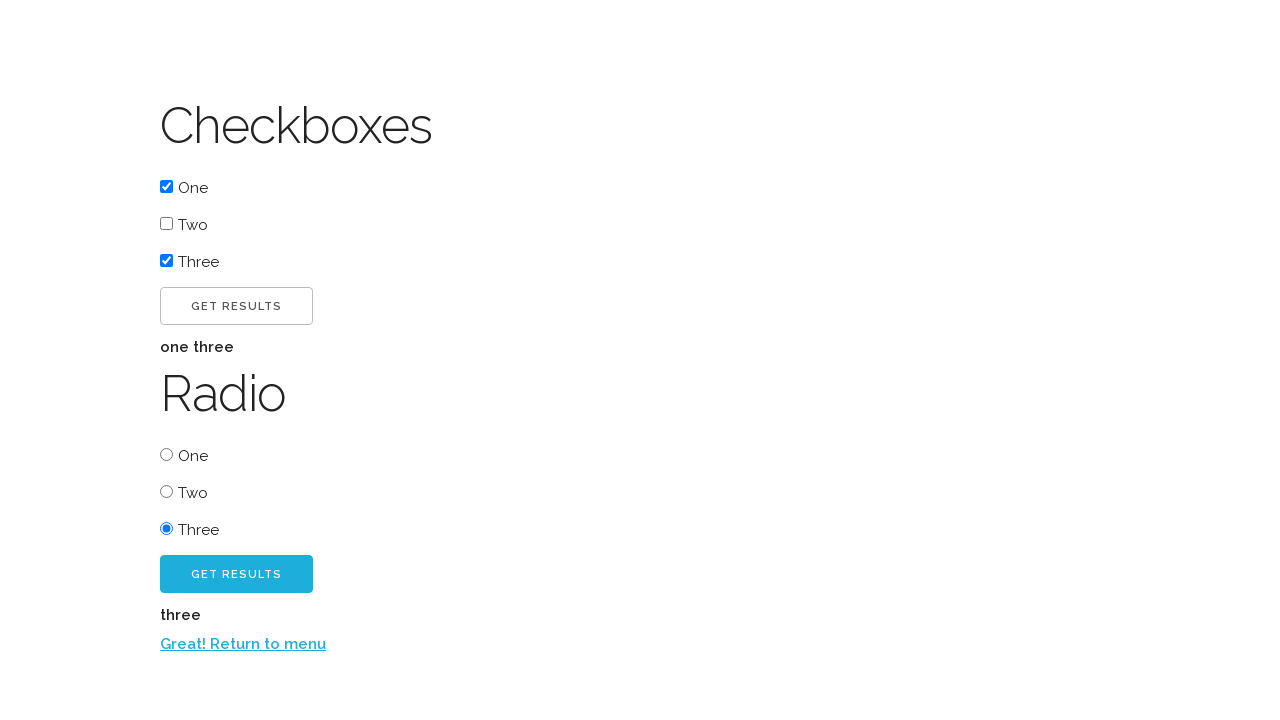

Clicked 'Great! Return to menu' link to return to main menu at (243, 644) on xpath=//a[text()='Great! Return to menu']
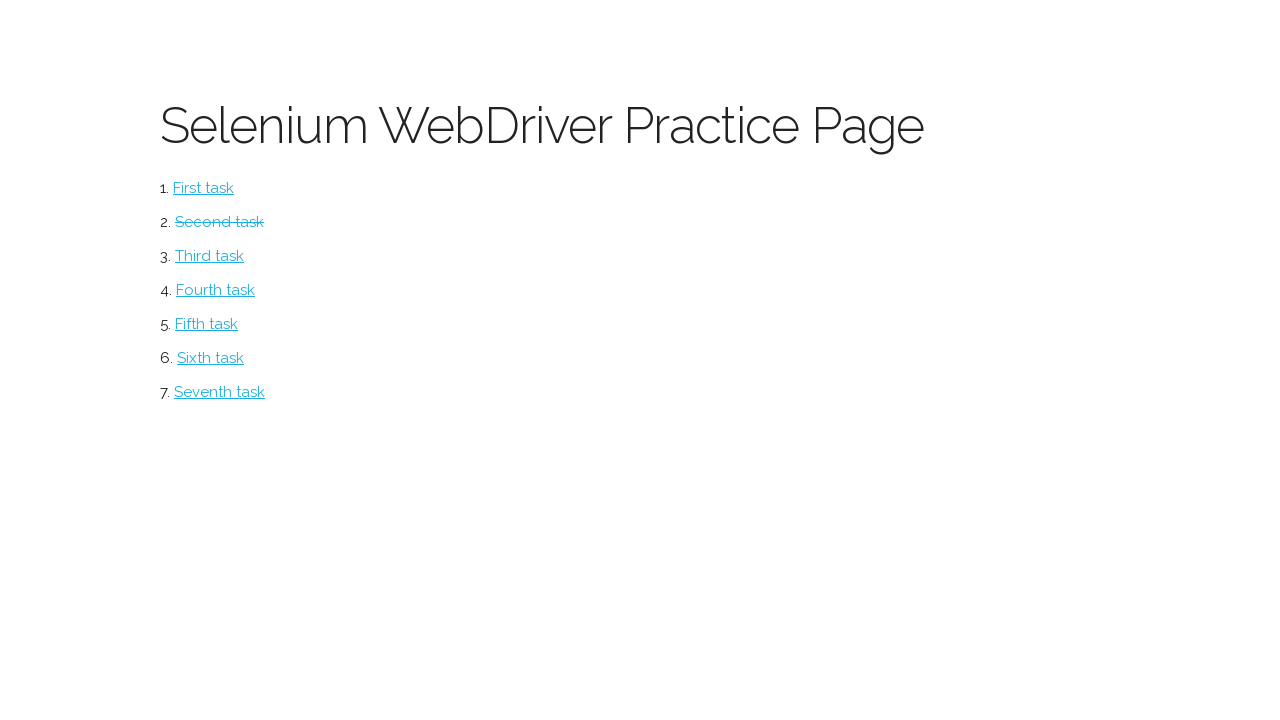

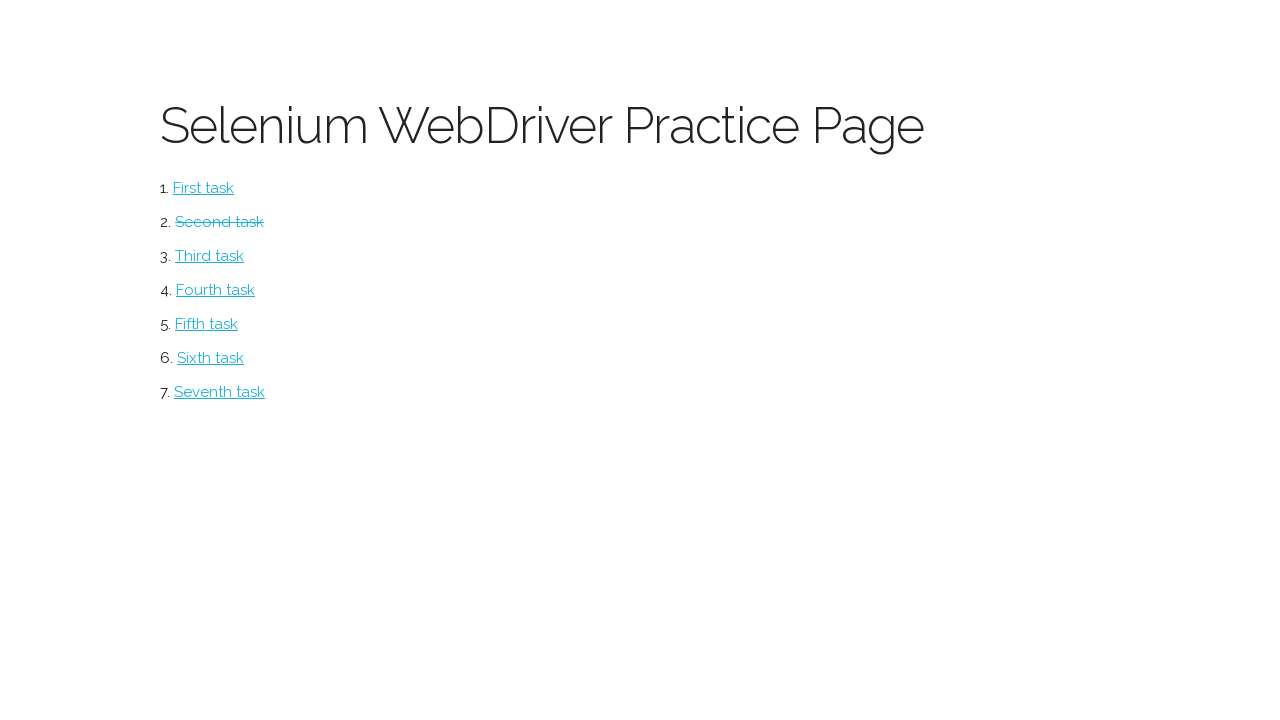